Tests JavaScript prompt alert functionality by clicking the prompt button, entering text into the alert, accepting it, and verifying the result text is displayed correctly.

Starting URL: https://the-internet.herokuapp.com/javascript_alerts

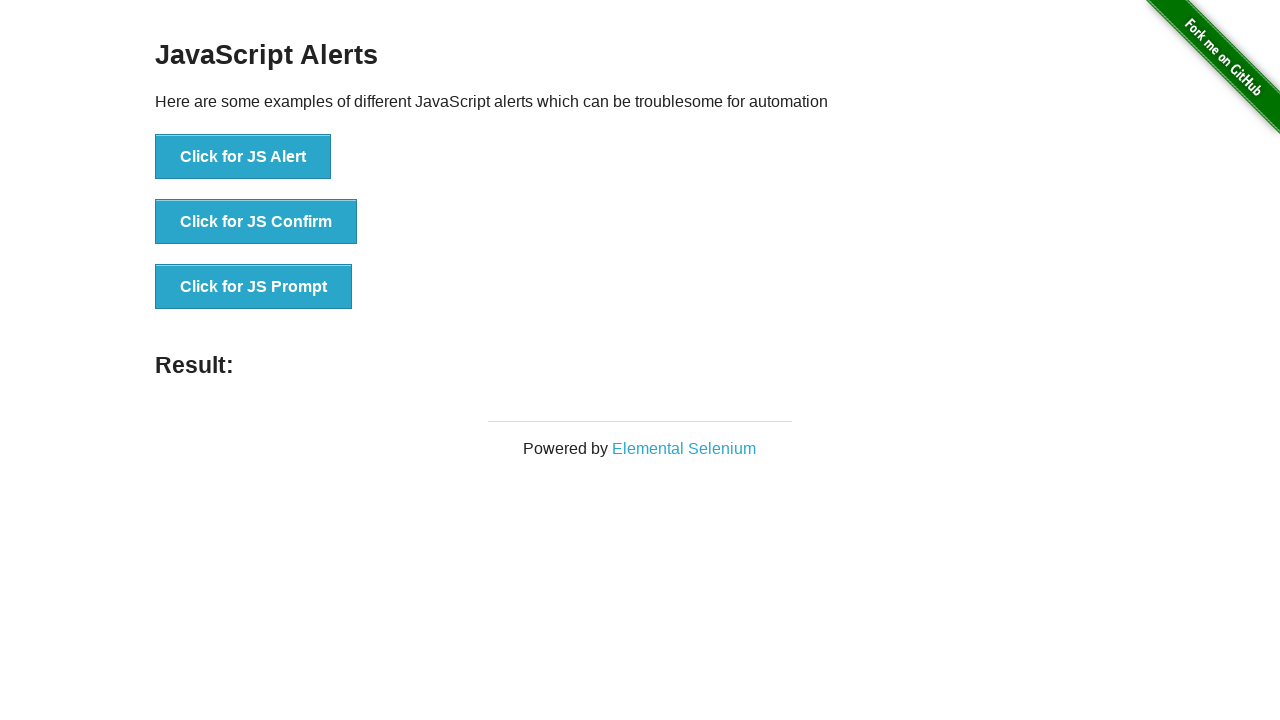

Clicked the JS Prompt button to trigger the prompt alert at (254, 287) on xpath=//button[@onclick='jsPrompt()']
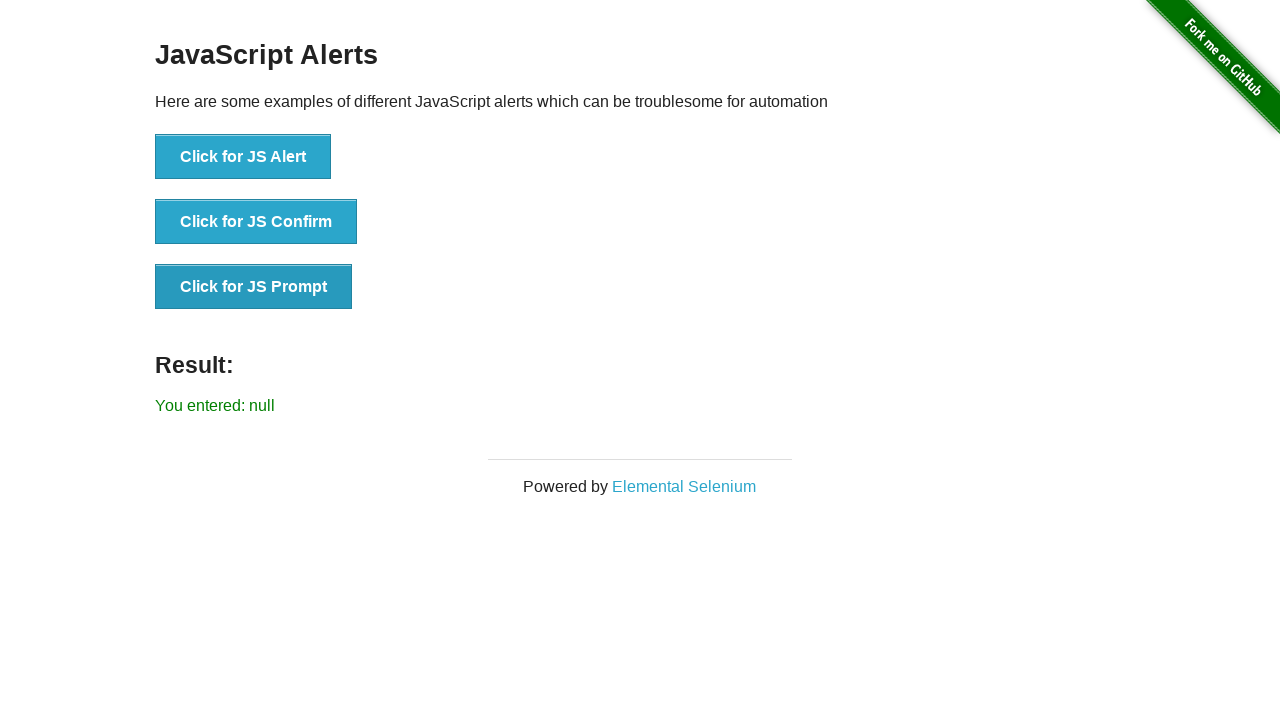

Set up dialog handler to accept prompt with text 'Kavitha'
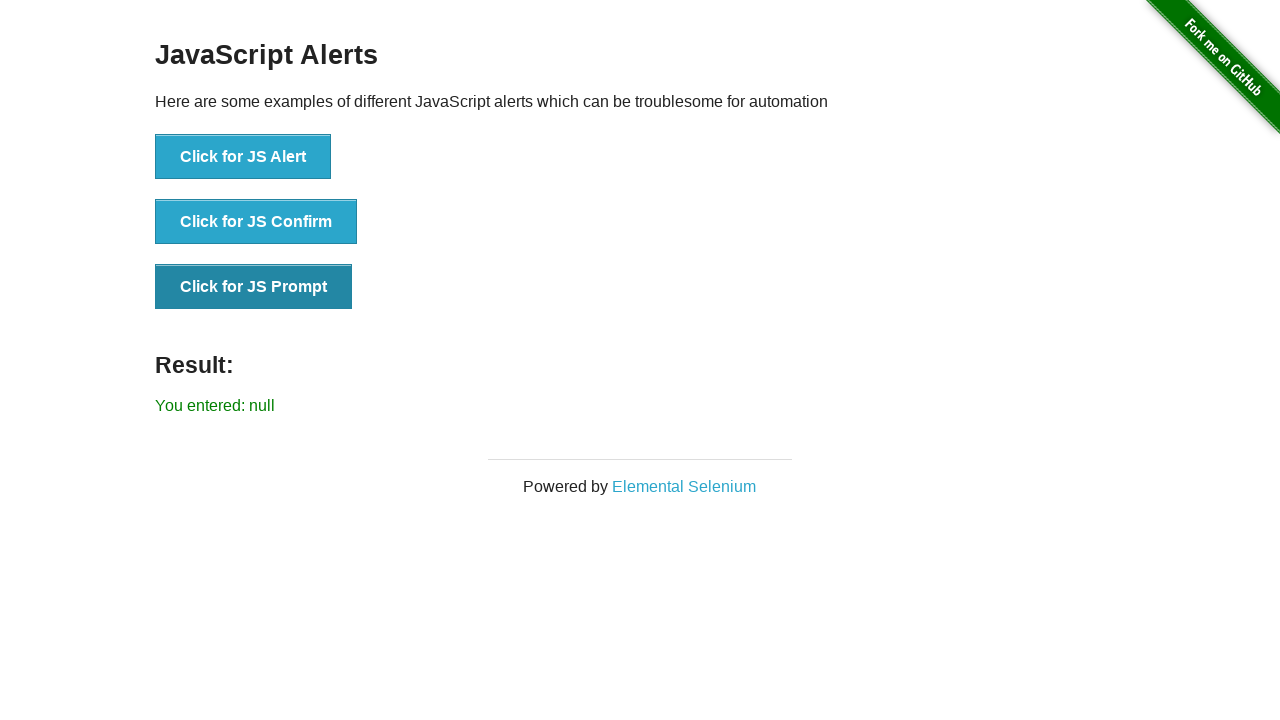

Re-clicked the JS Prompt button to trigger the dialog with handler active at (254, 287) on xpath=//button[@onclick='jsPrompt()']
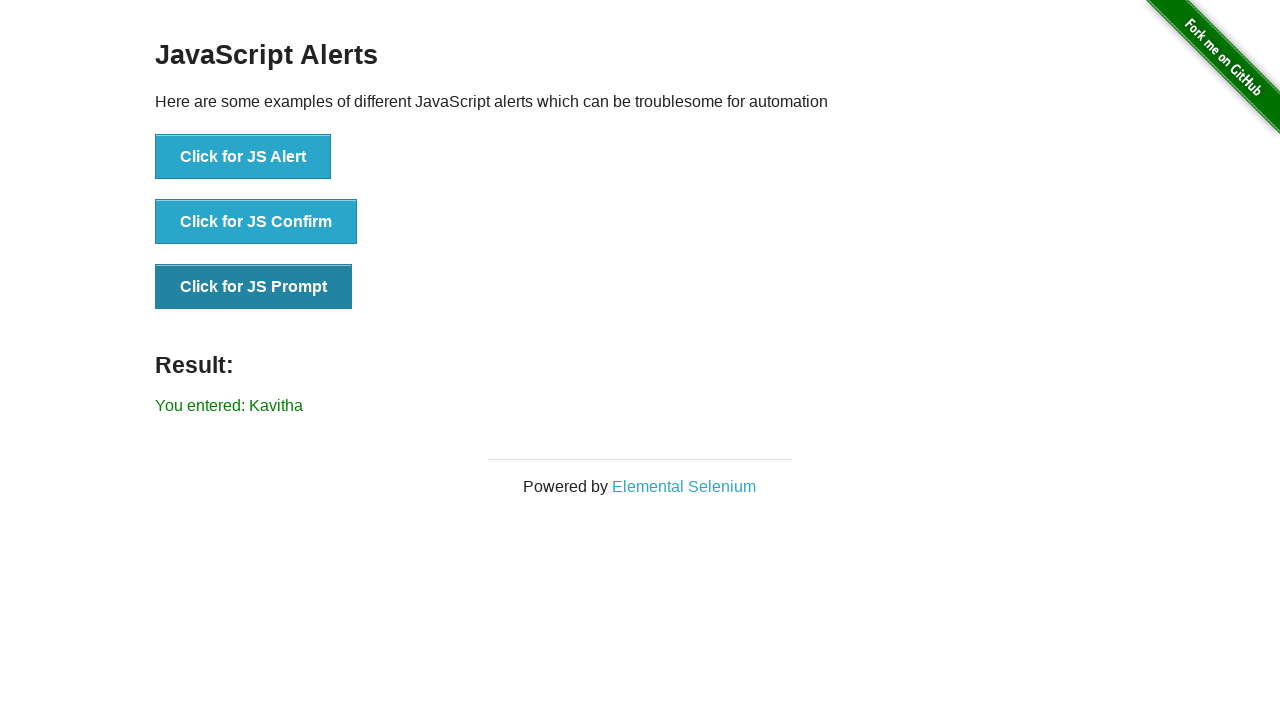

Result text element loaded and became visible
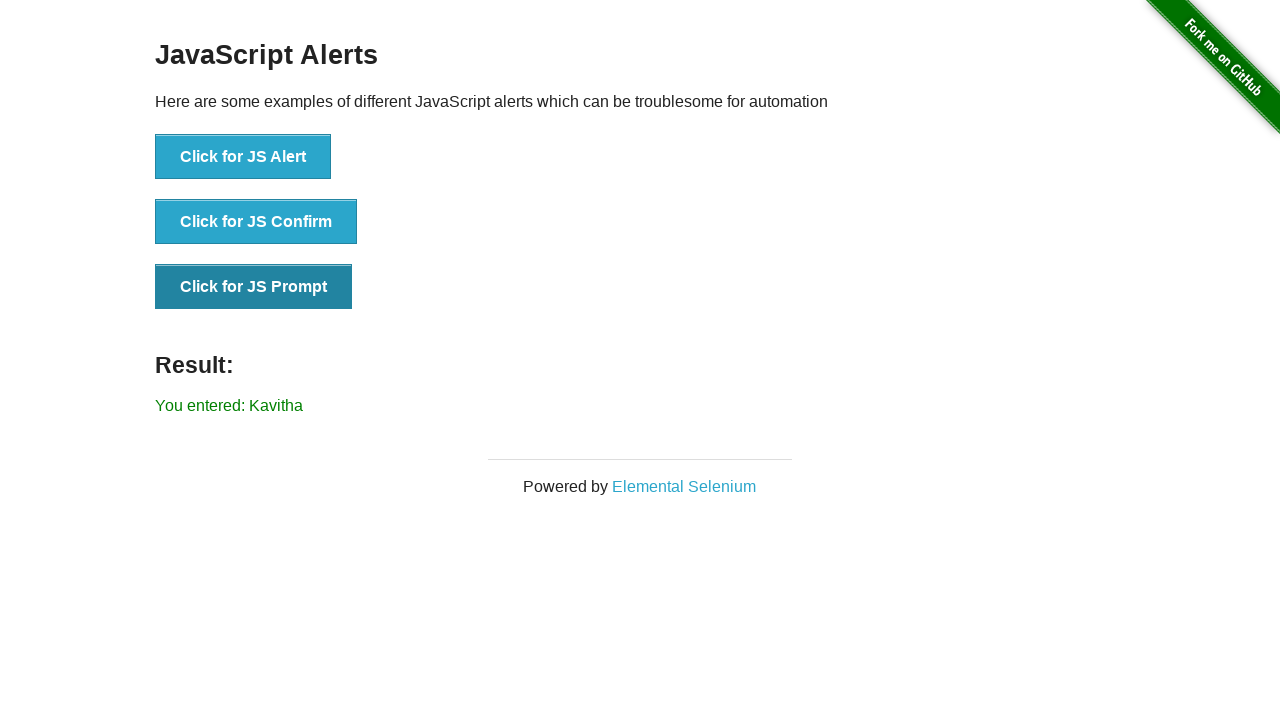

Retrieved result text content
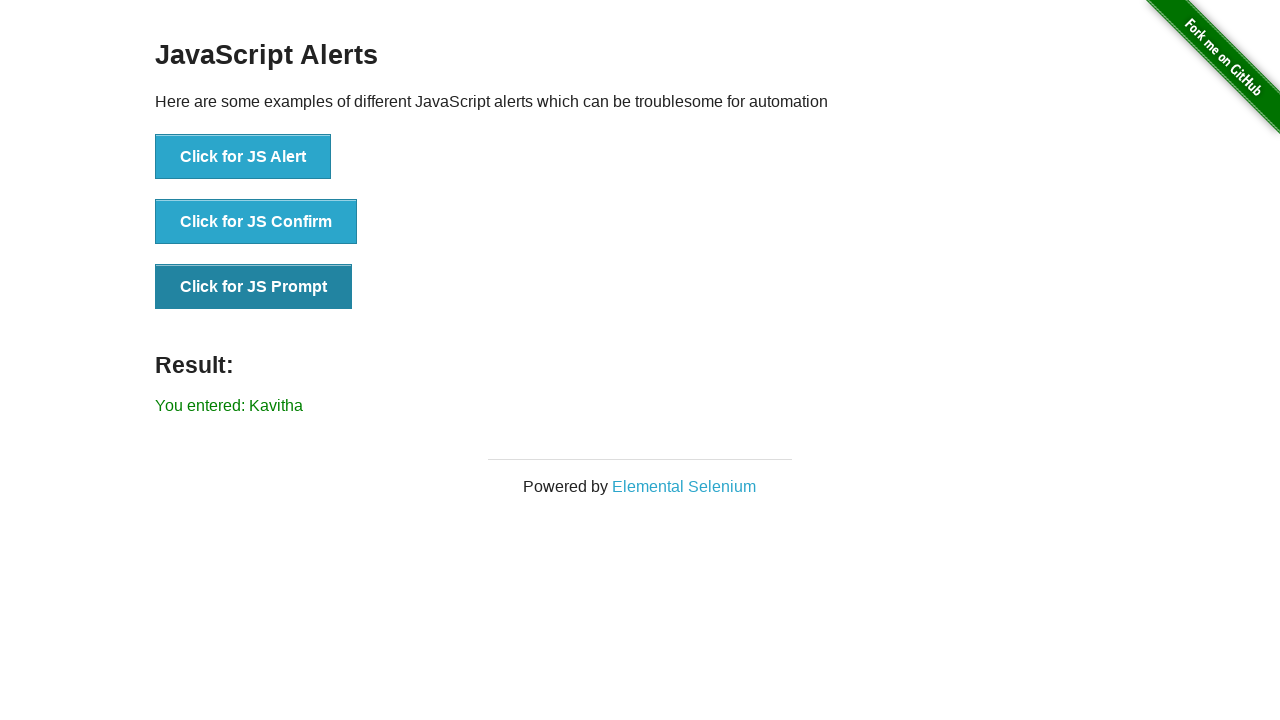

Verified result text contains 'You entered: Kavitha'
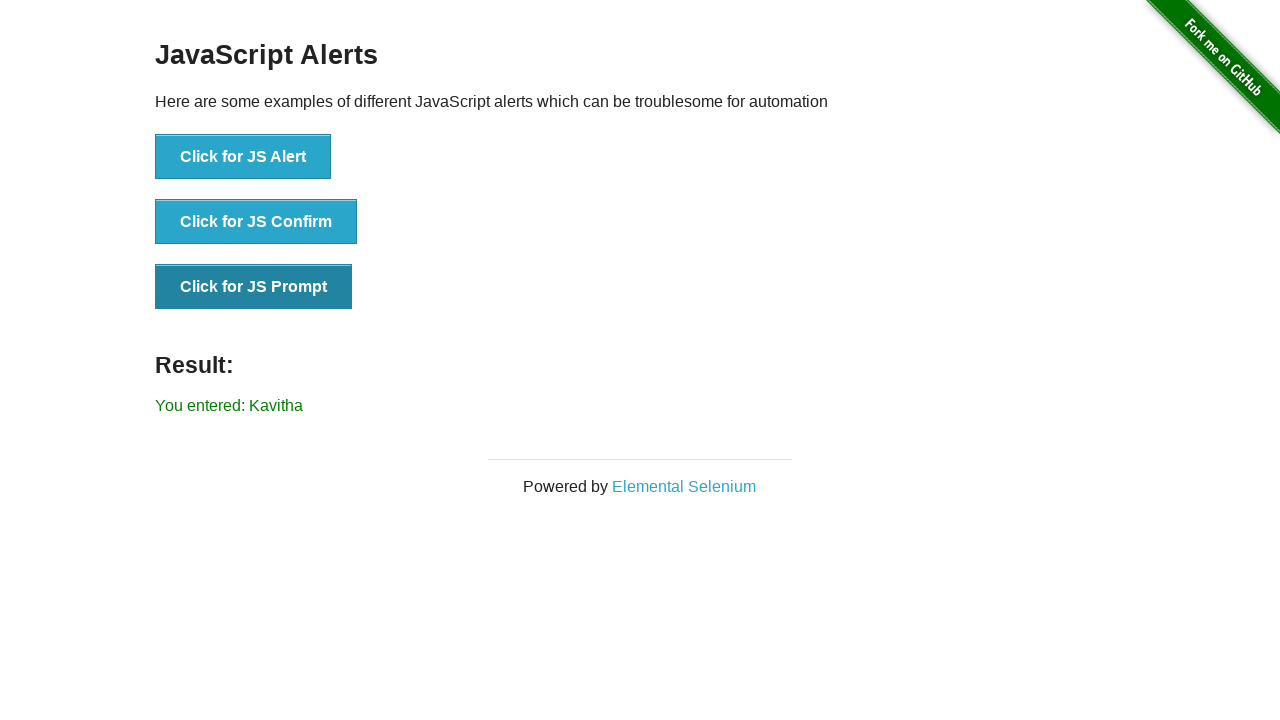

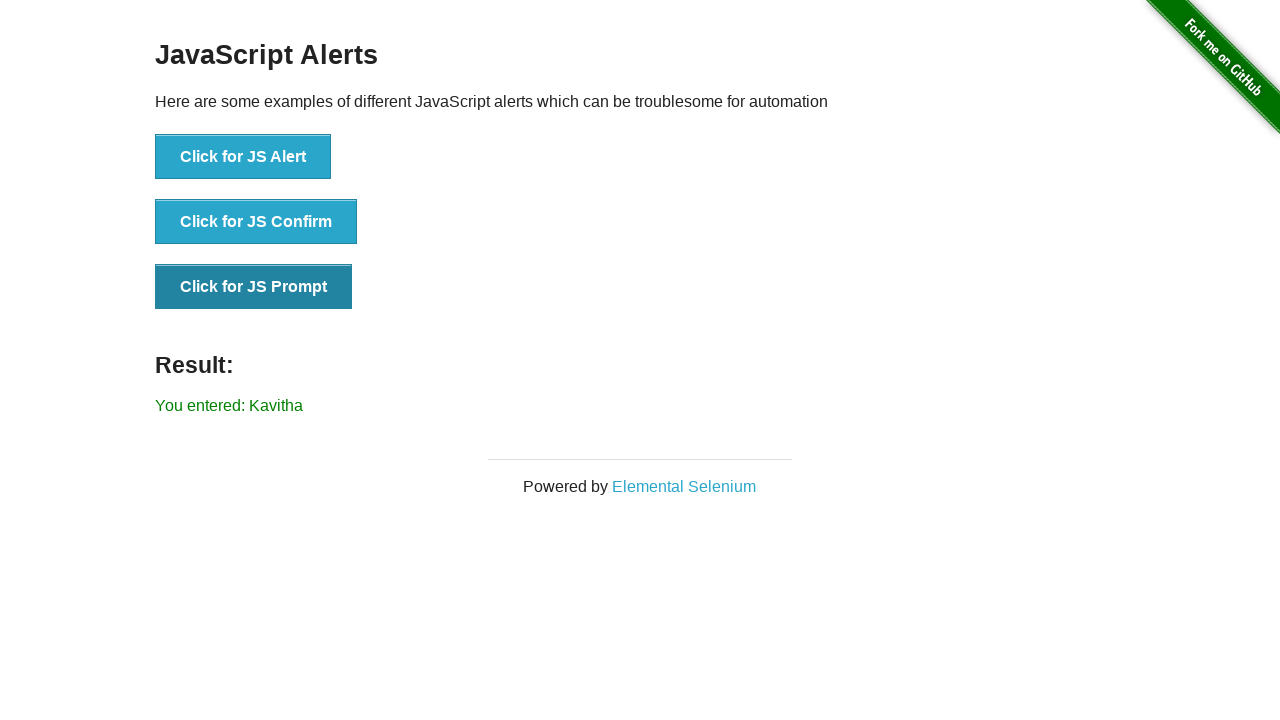